Tests browser window/tab switching functionality by clicking a button to open a new tab, switching to the new tab, and then switching back to the original tab.

Starting URL: https://formy-project.herokuapp.com/switch-window

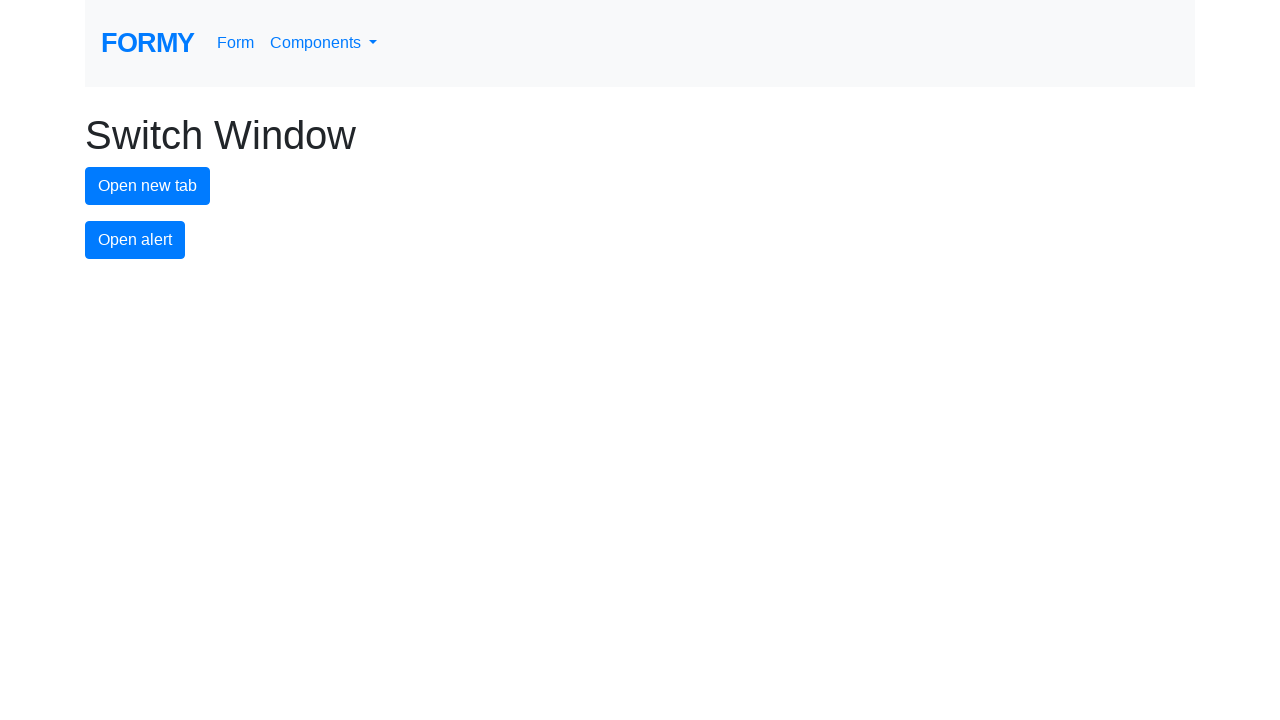

Clicked button to open a new tab at (148, 186) on #new-tab-button
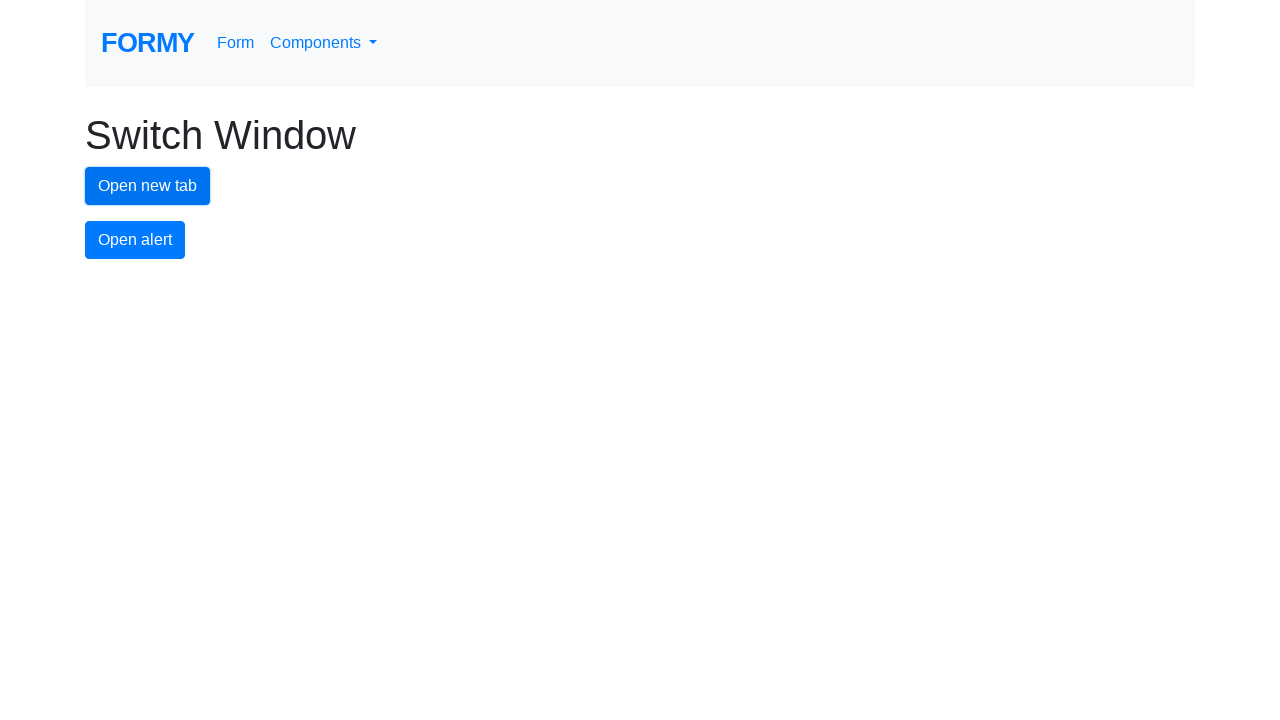

Waited 1 second for new tab to open
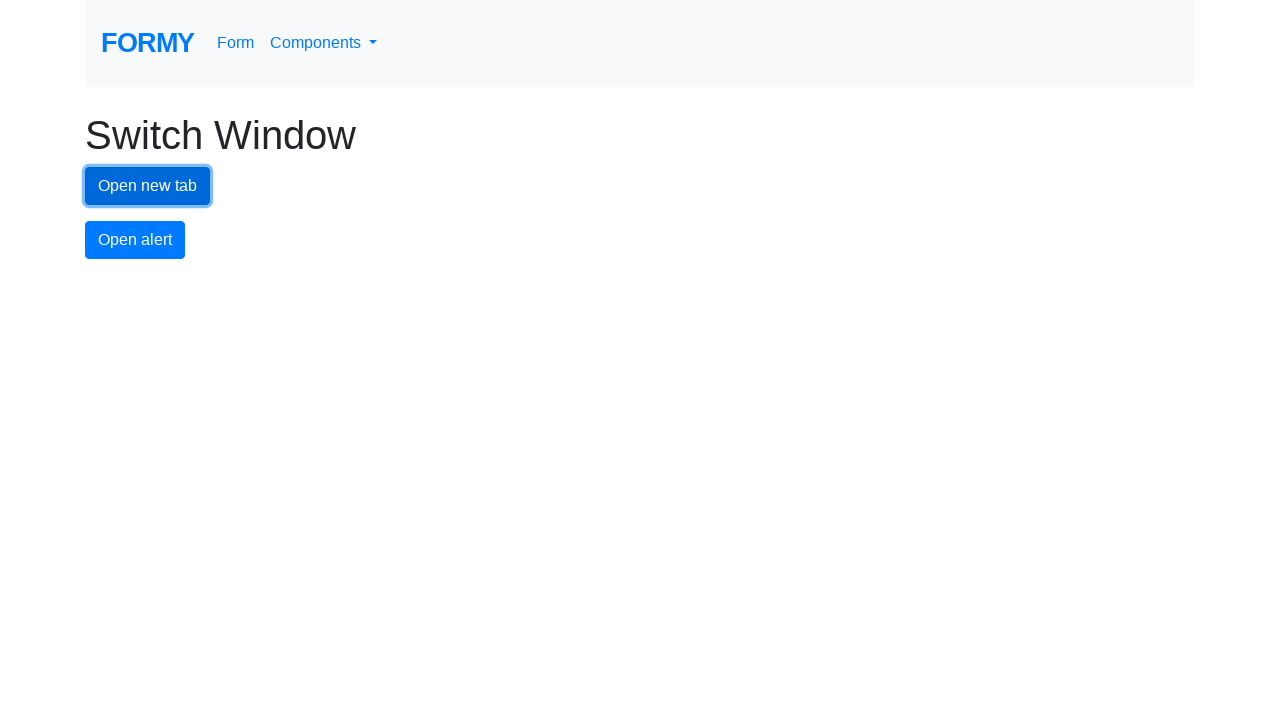

Retrieved all open pages from context
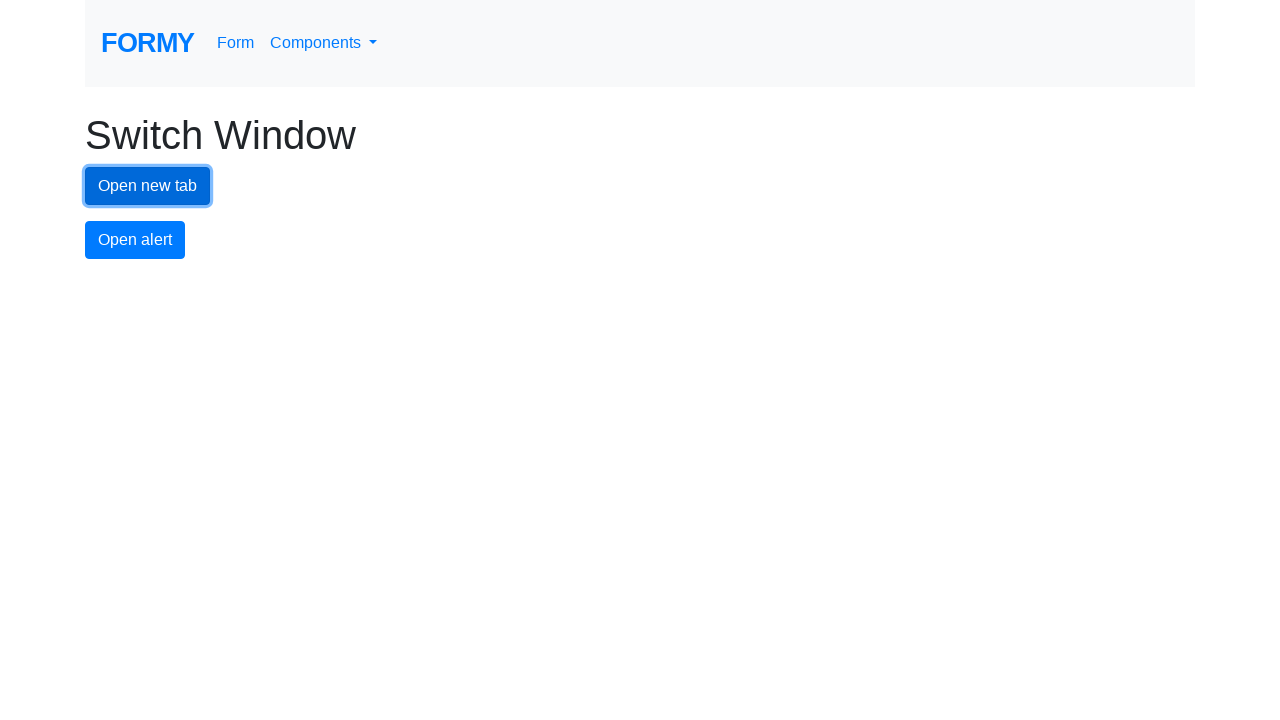

Switched to the newly opened tab
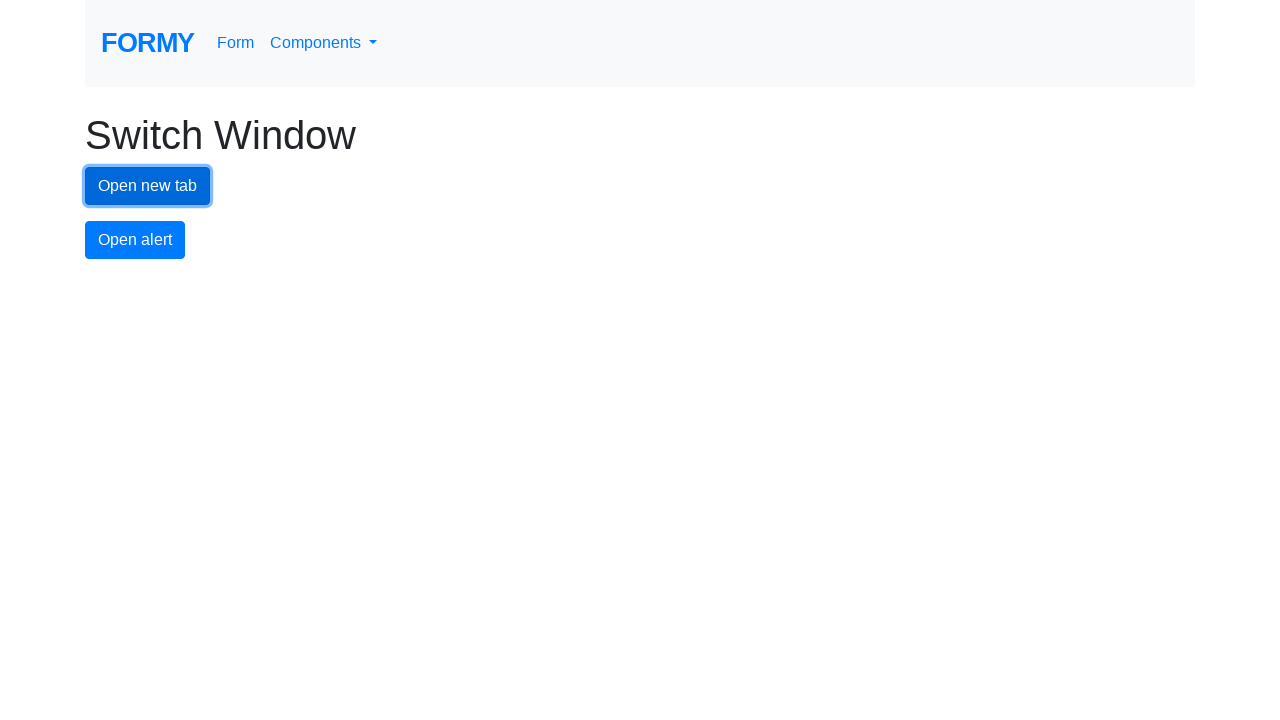

Switched back to the original tab
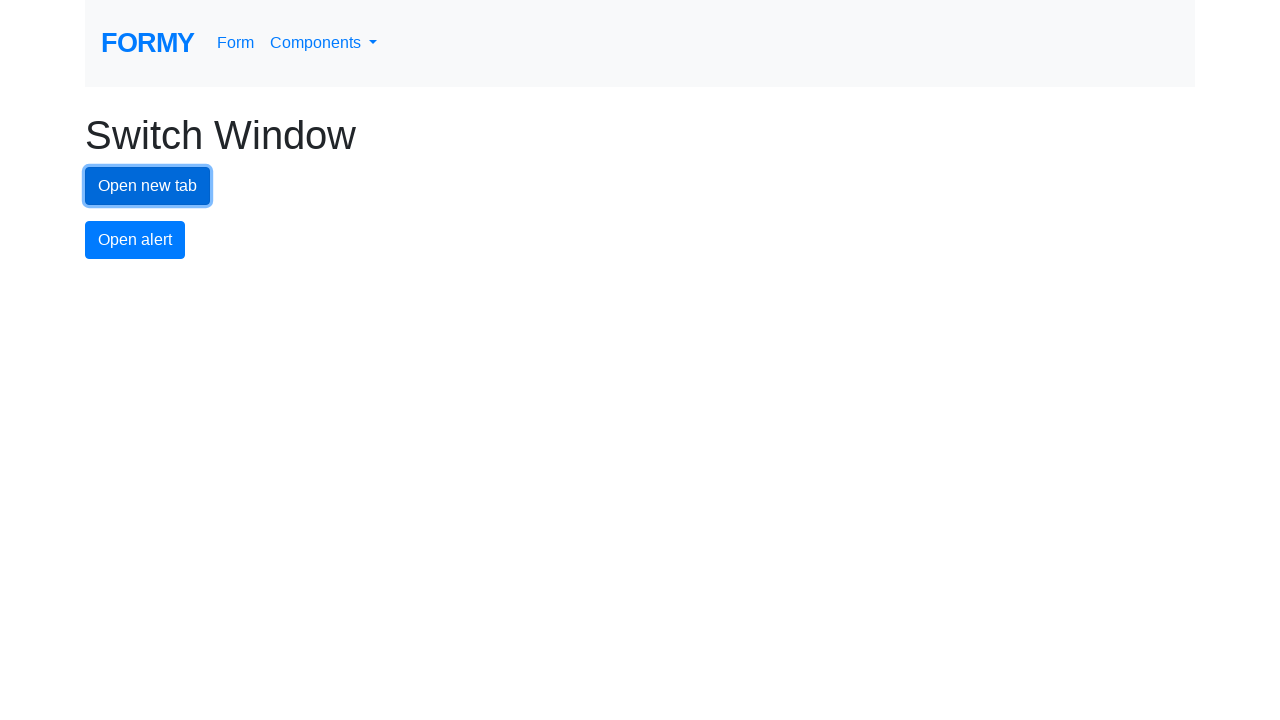

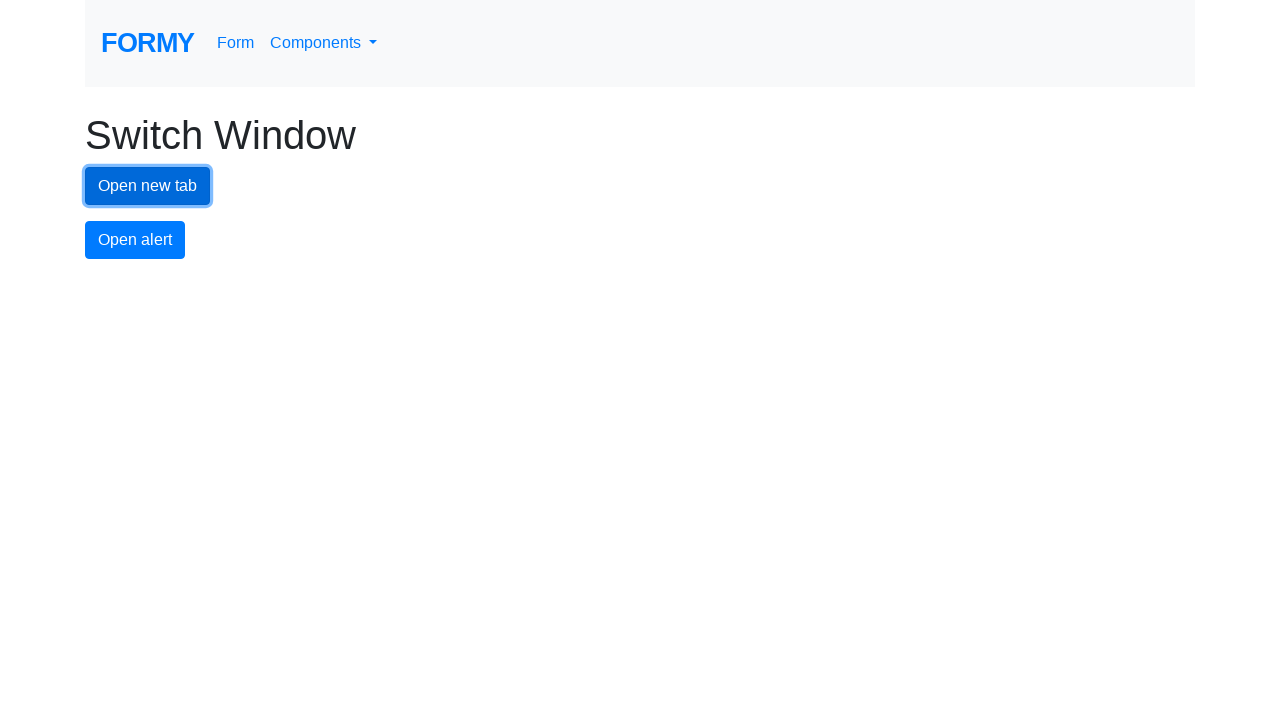